Tests drag and drop functionality by dragging an element from source to destination within an iframe

Starting URL: https://jqueryui.com/droppable

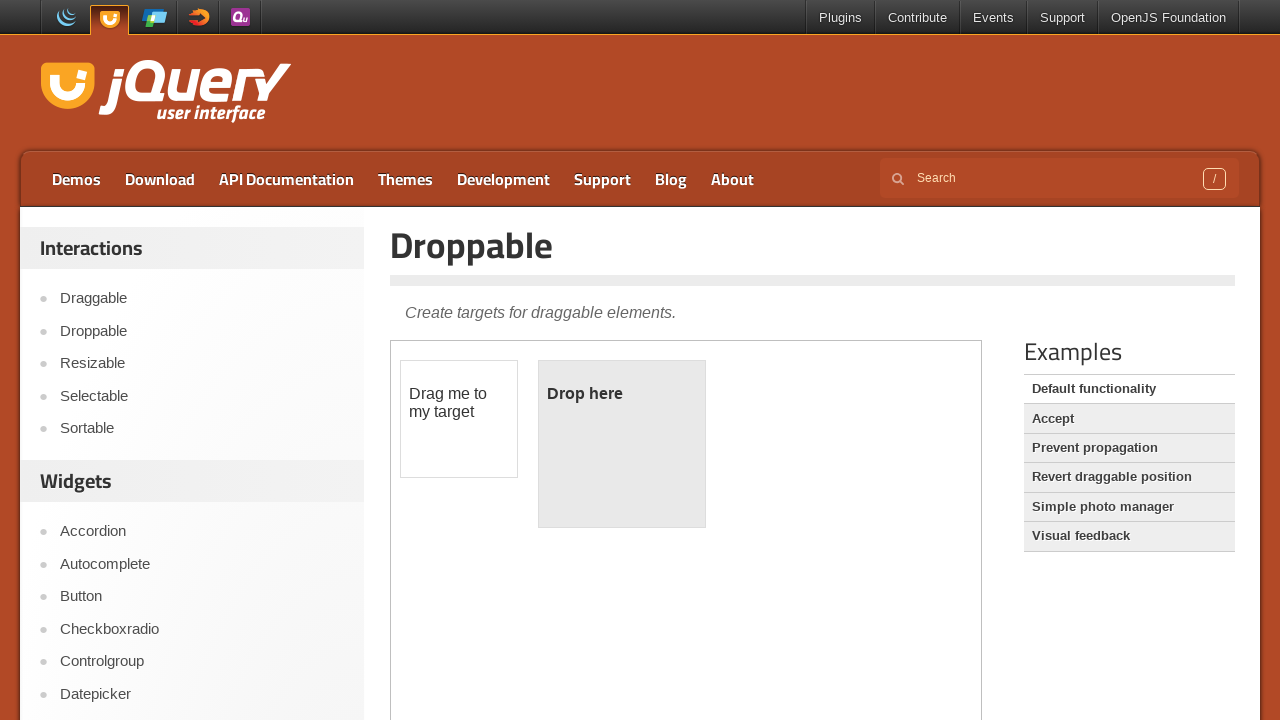

Located and switched to first iframe
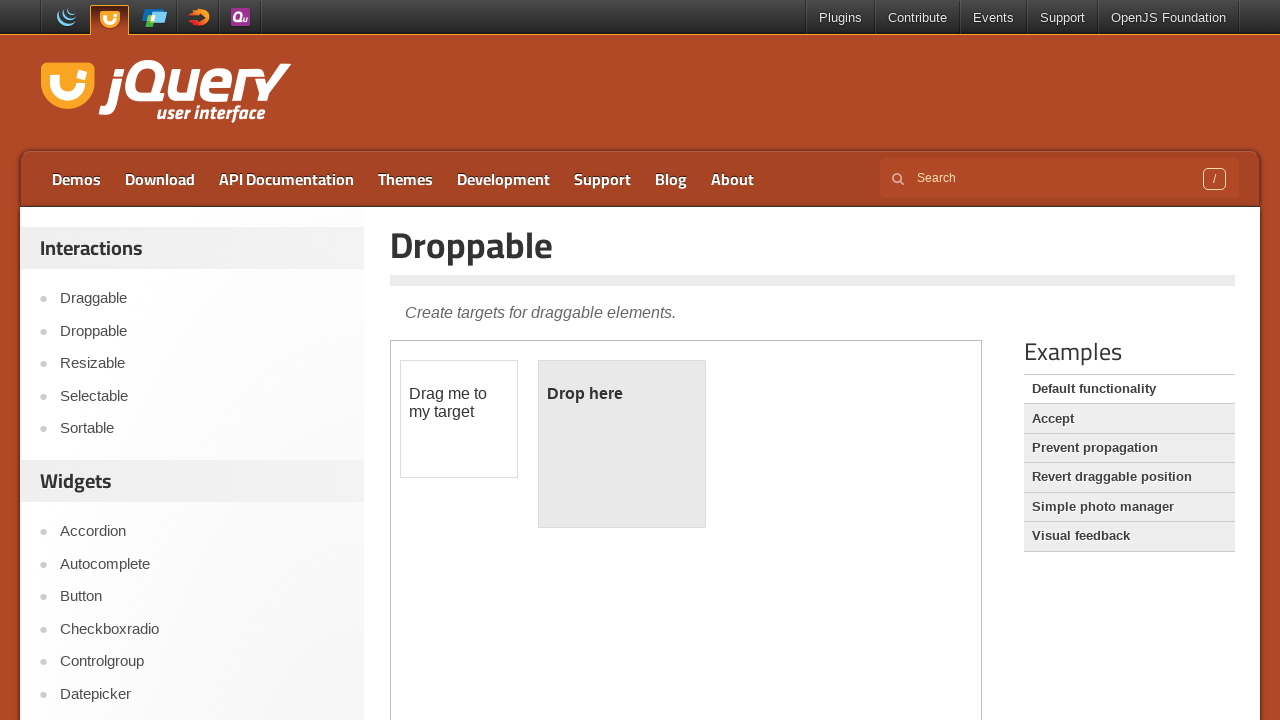

Located draggable source element
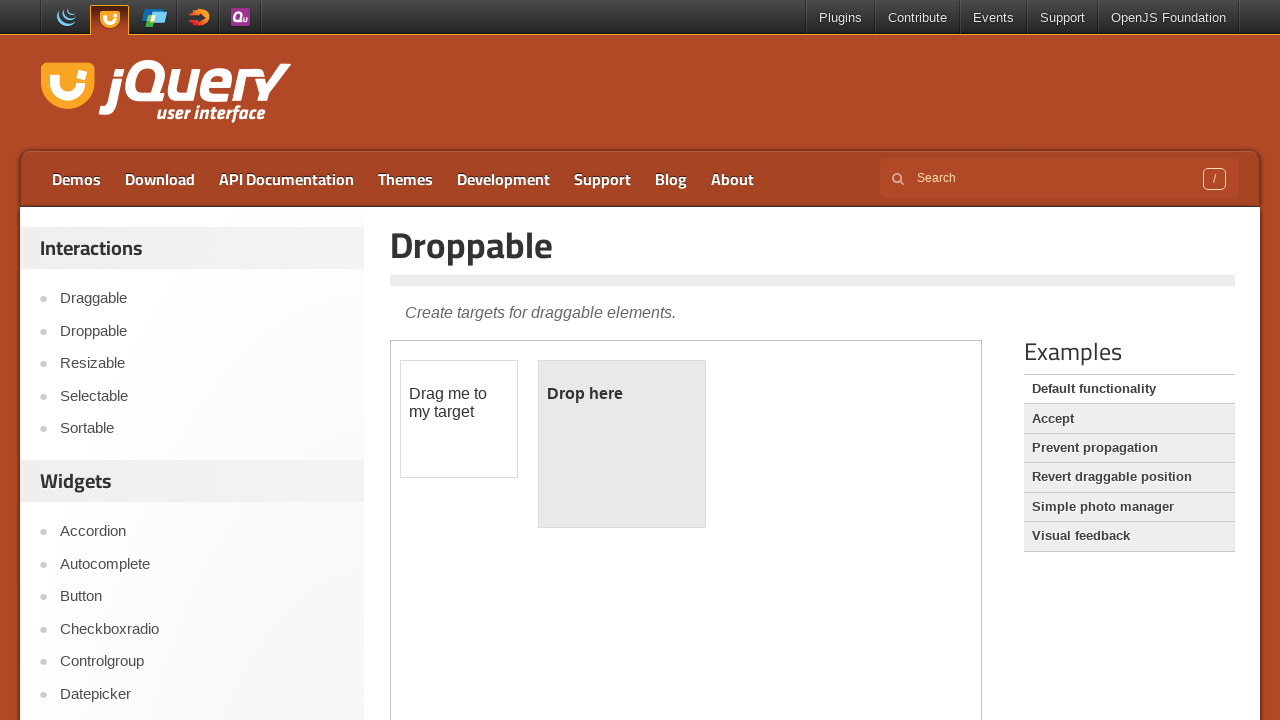

Located droppable destination element
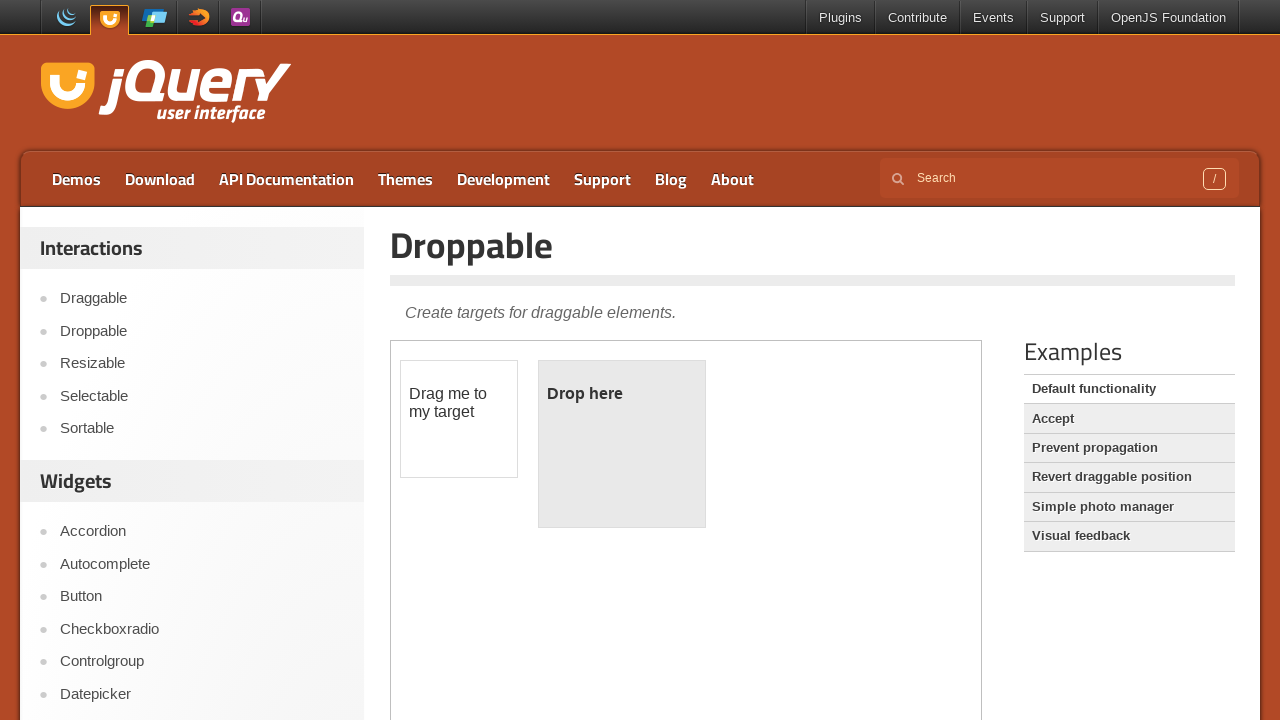

Dragged source element to destination element at (622, 444)
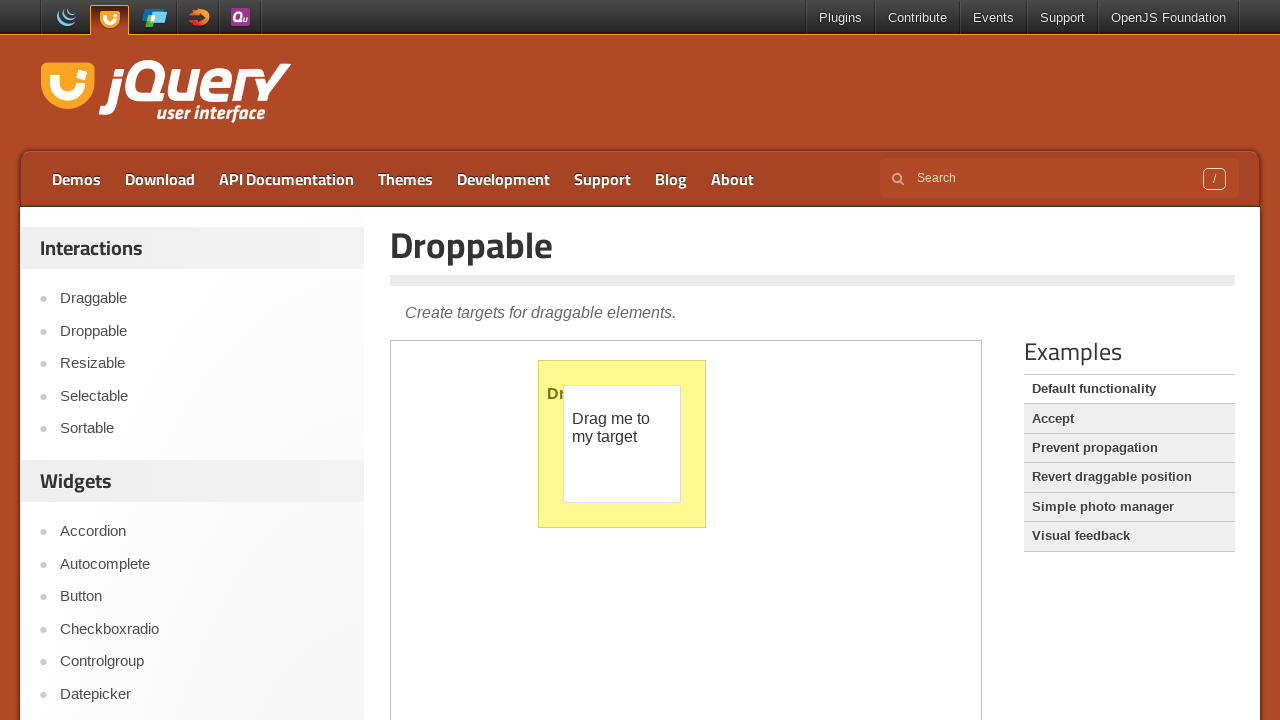

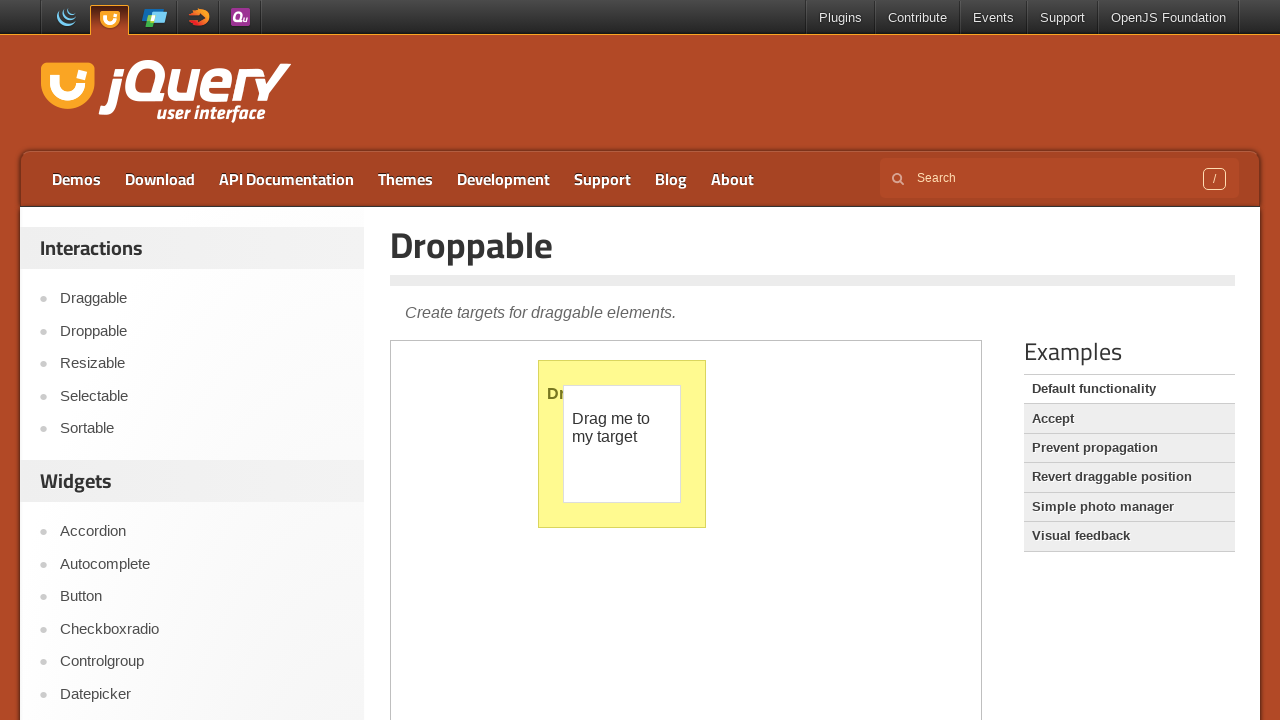